Tests updating book quantity in the cart using the update cart functionality

Starting URL: http://practice.automationtesting.in

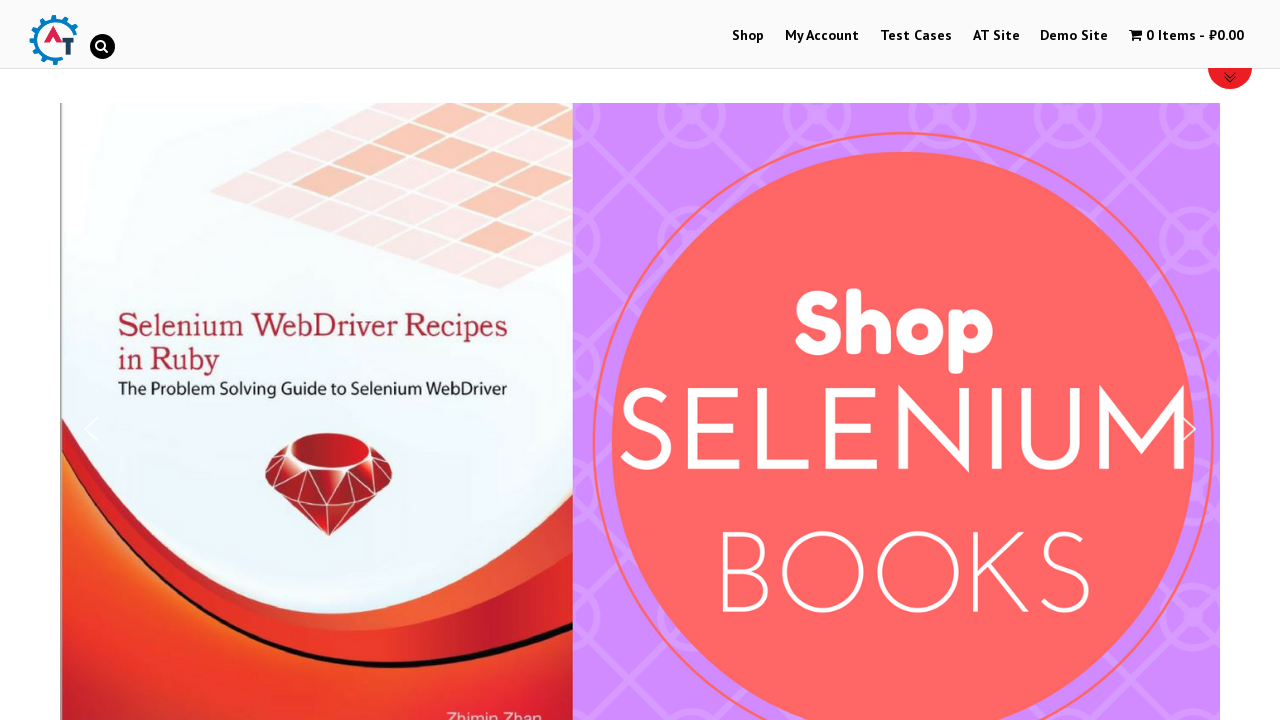

Clicked on Shop Menu at (748, 36) on xpath=//li[@id='menu-item-40']
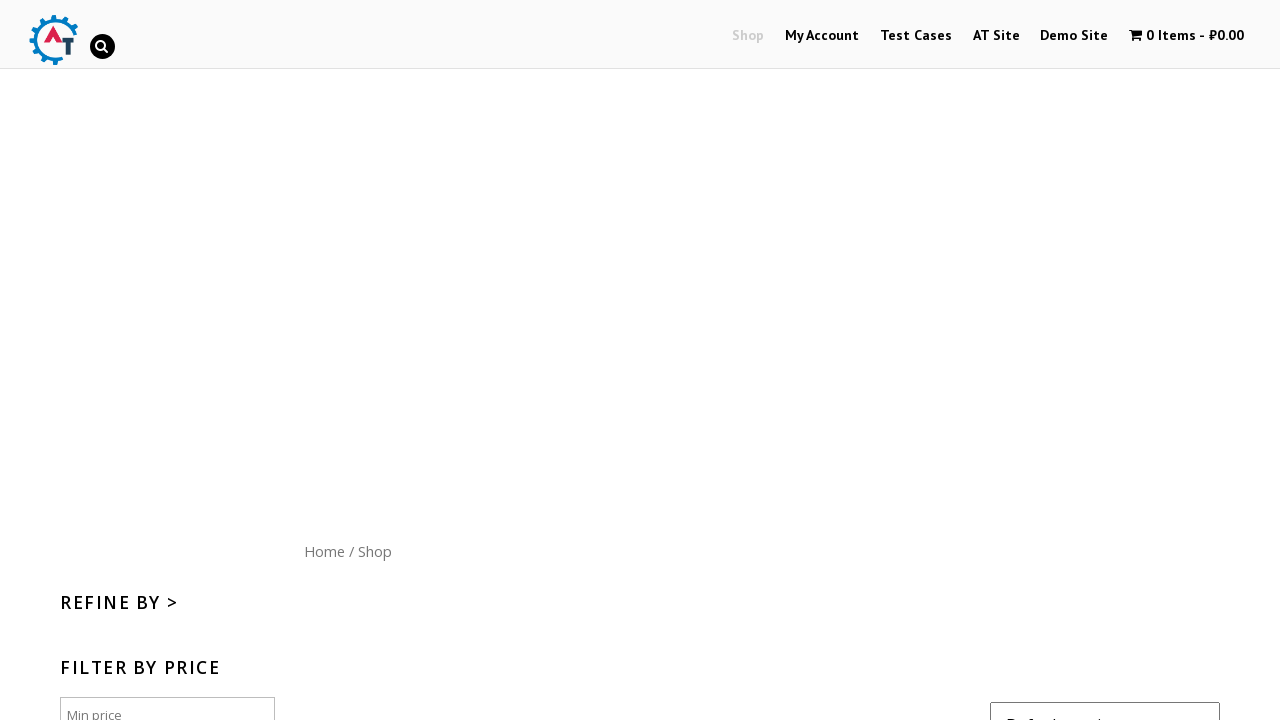

Clicked on Home menu button at (324, 551) on xpath=//div[@id='content']/nav/a
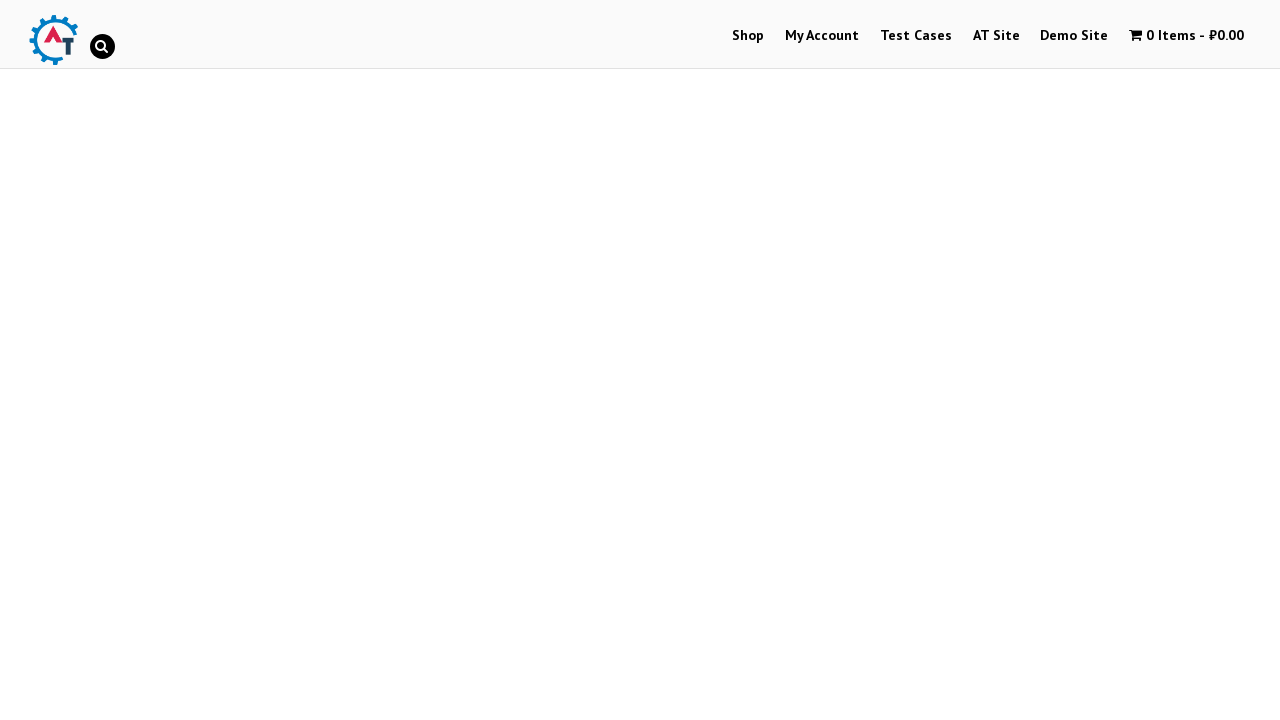

Clicked on Mastering JavaScript book image at (1039, 361) on (//img[@title='Mastering JavaScript'])[1]
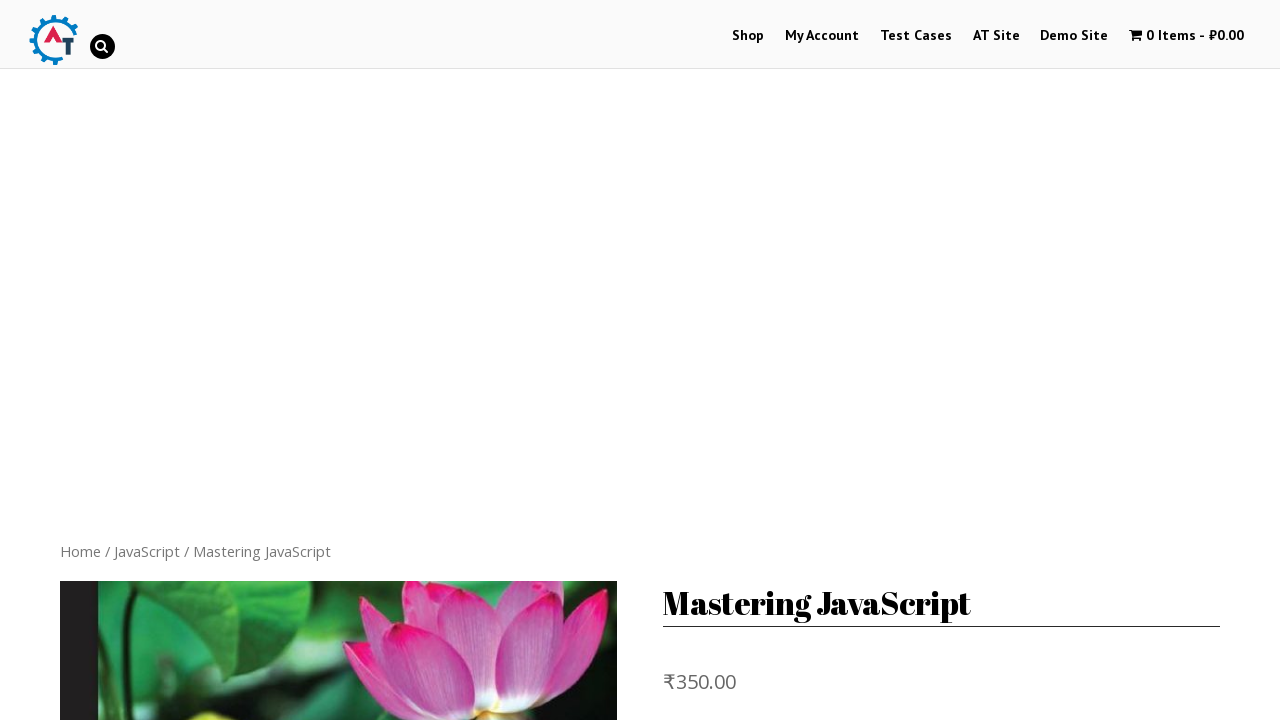

Clicked Add to Basket button at (812, 361) on xpath=//button[normalize-space()='Add to basket']
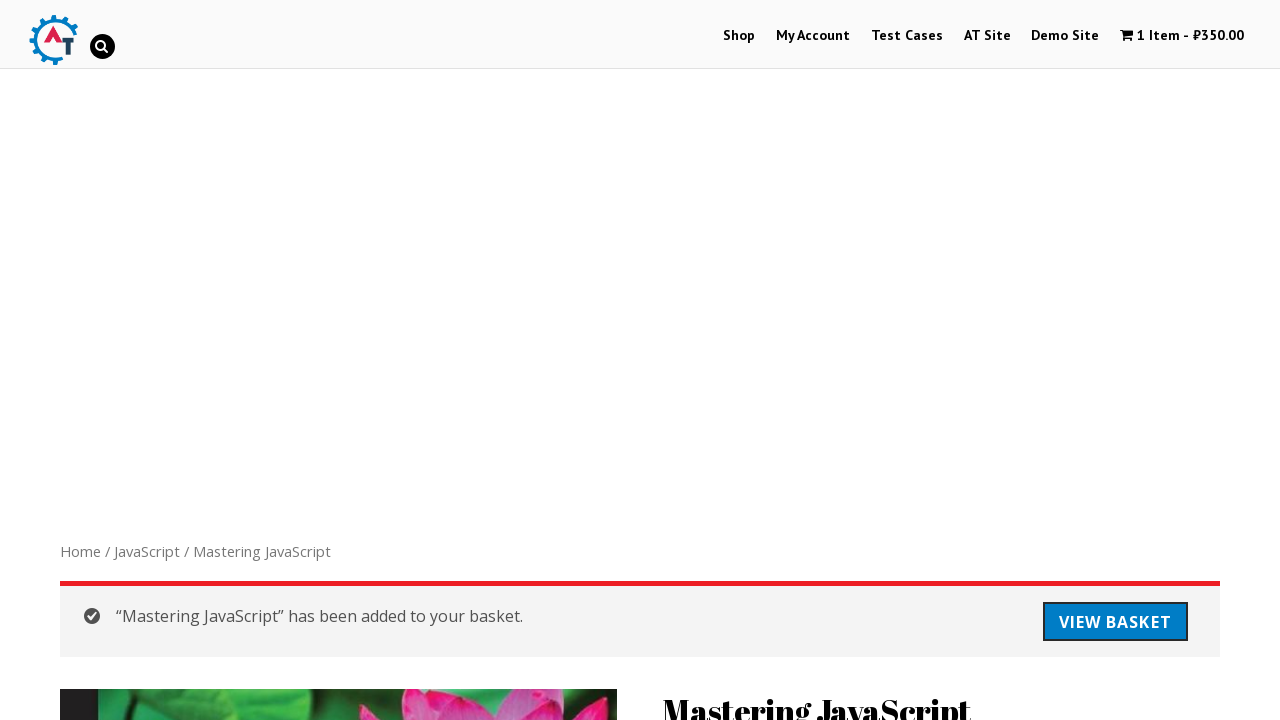

Clicked on View Cart link at (1182, 36) on xpath=//a[@title='View your shopping cart']
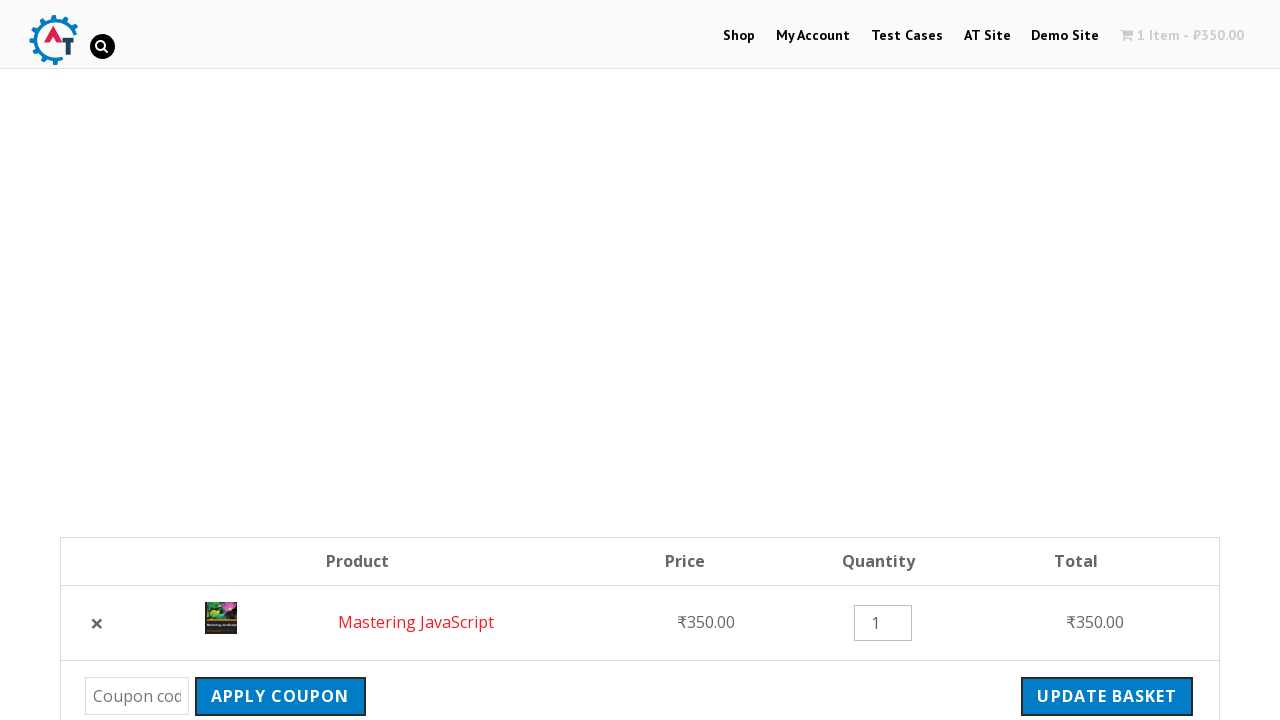

Cleared quantity input field on //input[@title='Qty']
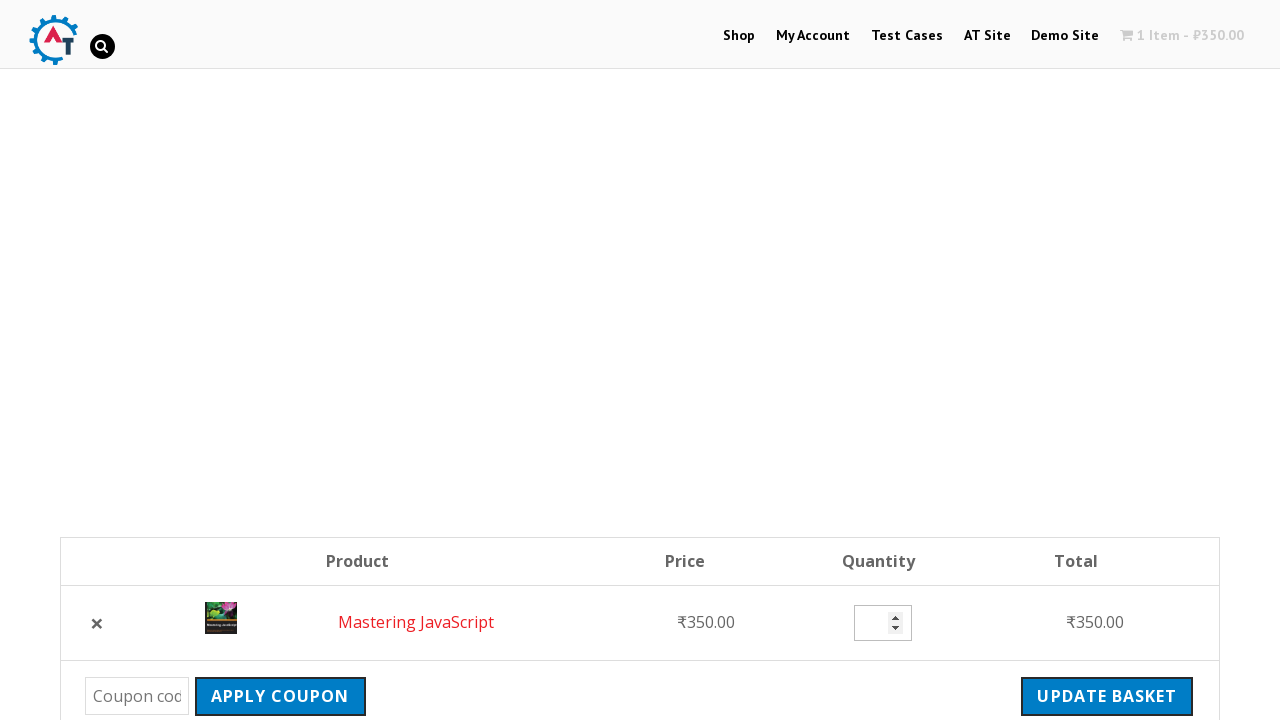

Filled quantity field with value '2' on //input[@title='Qty']
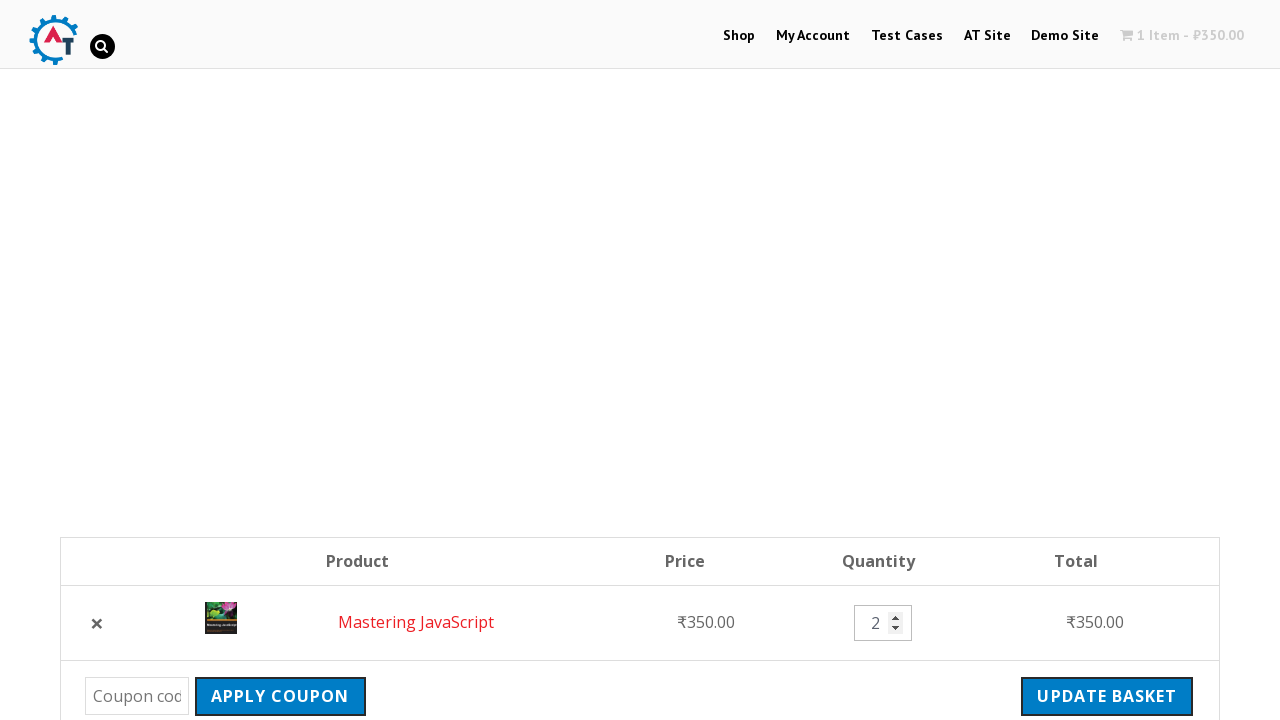

Clicked Update Cart button at (1107, 696) on xpath=//input[@name='update_cart']
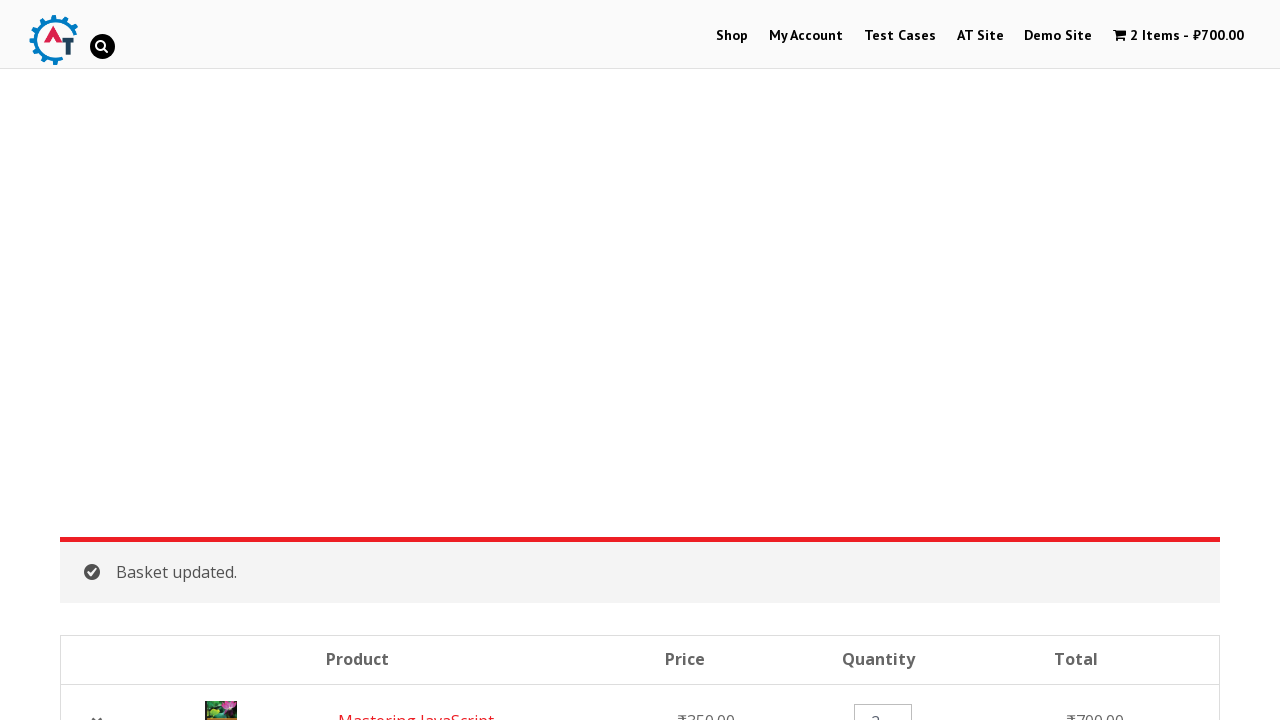

Cart update confirmation message appeared
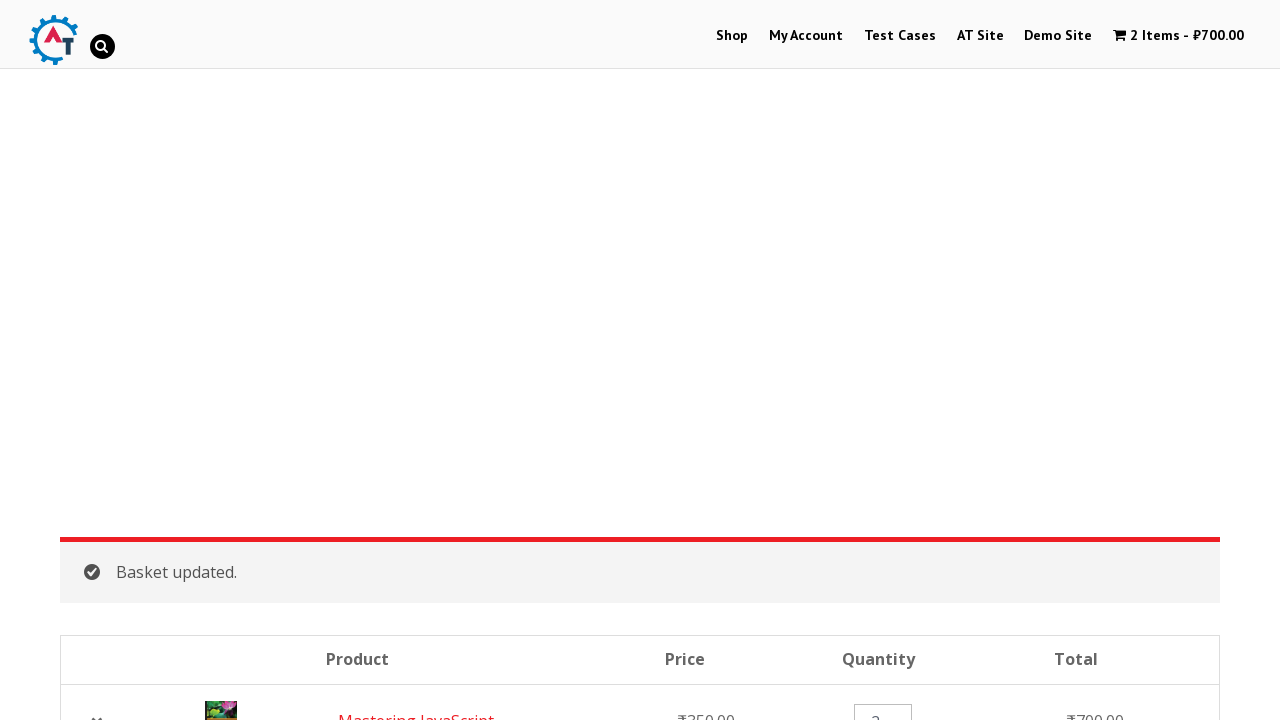

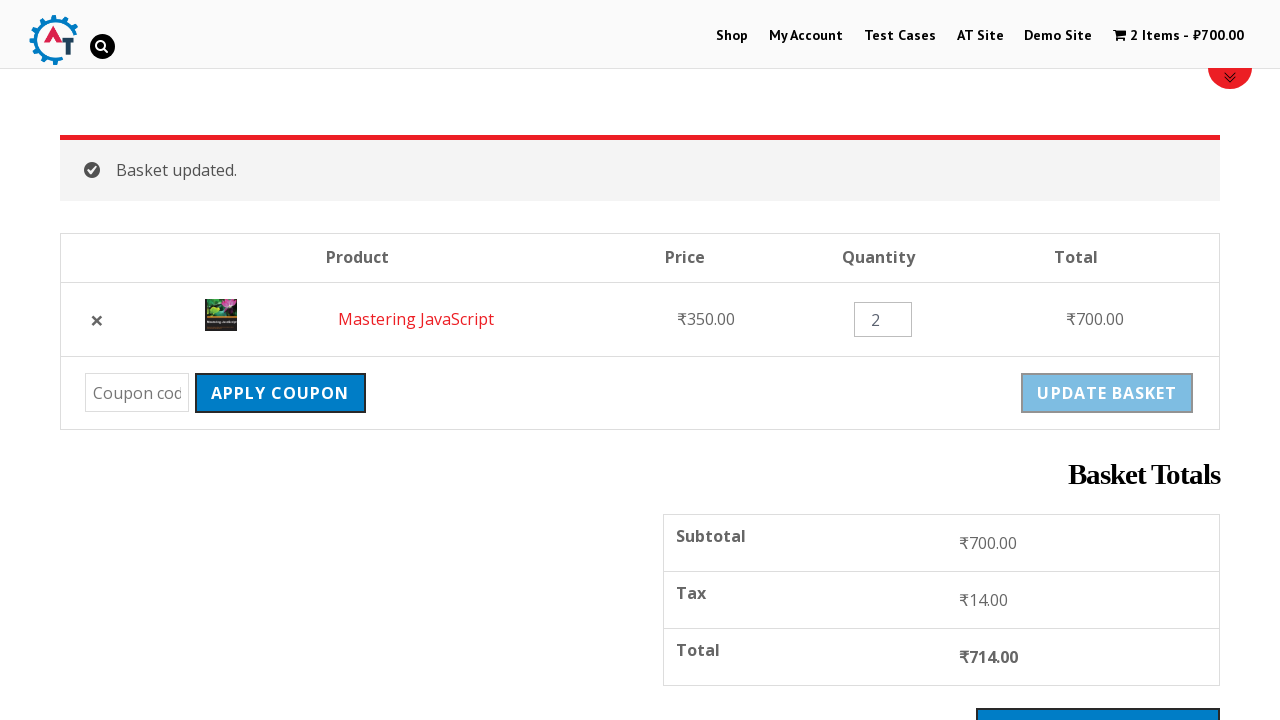